Tests infinite scroll functionality on a website by repeatedly scrolling to the bottom until no new content loads, verifying that lazy-loaded content appears correctly.

Starting URL: https://aldwyer.com/

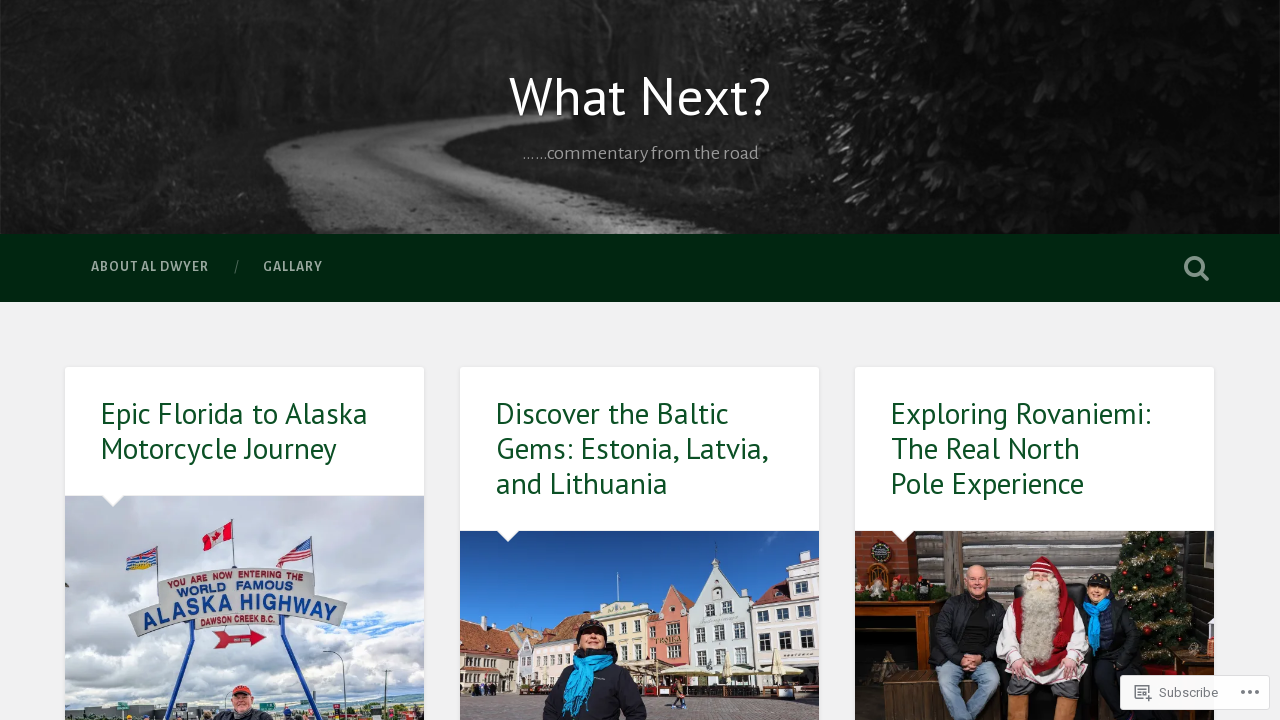

Navigated to https://aldwyer.com/
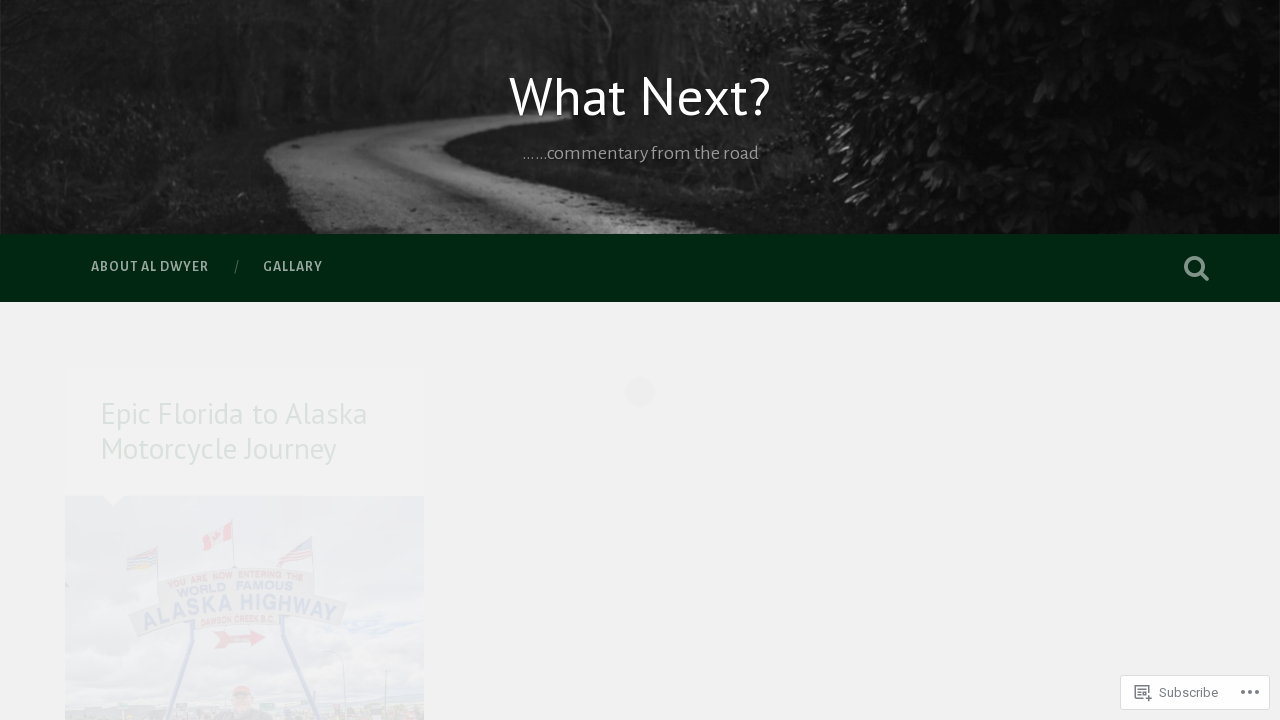

Retrieved initial page scroll height
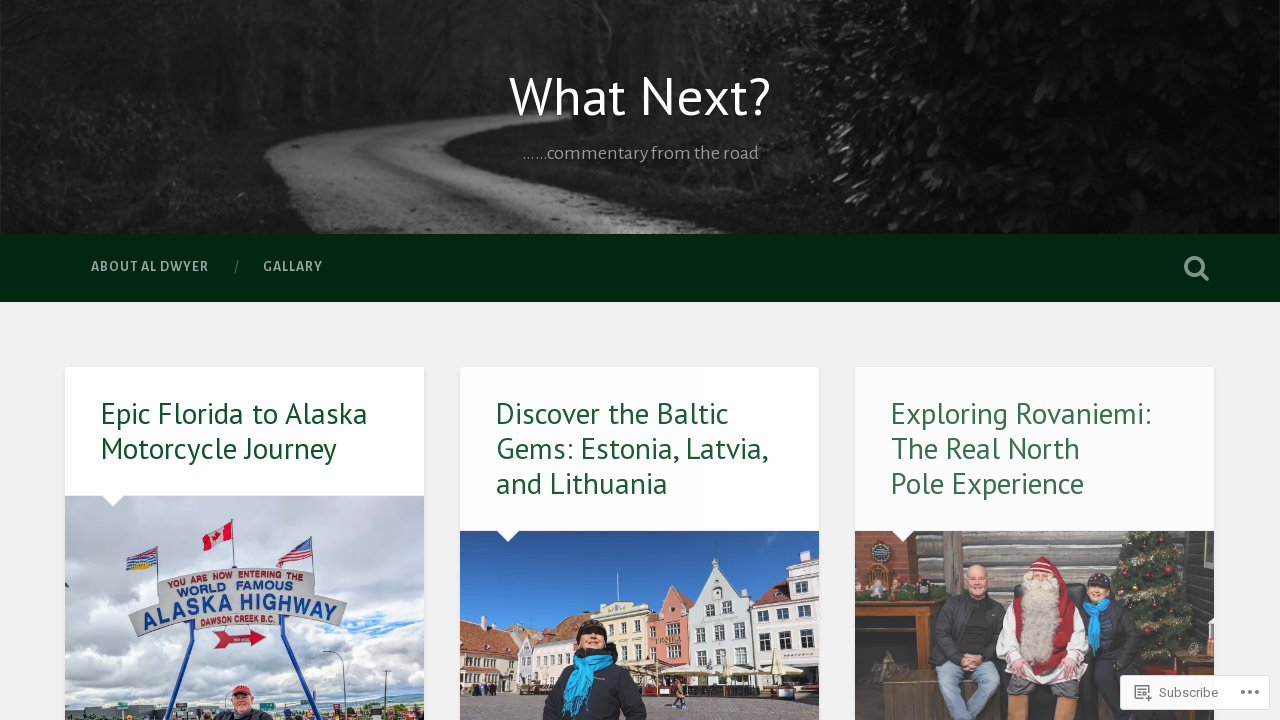

Scrolled to bottom of page
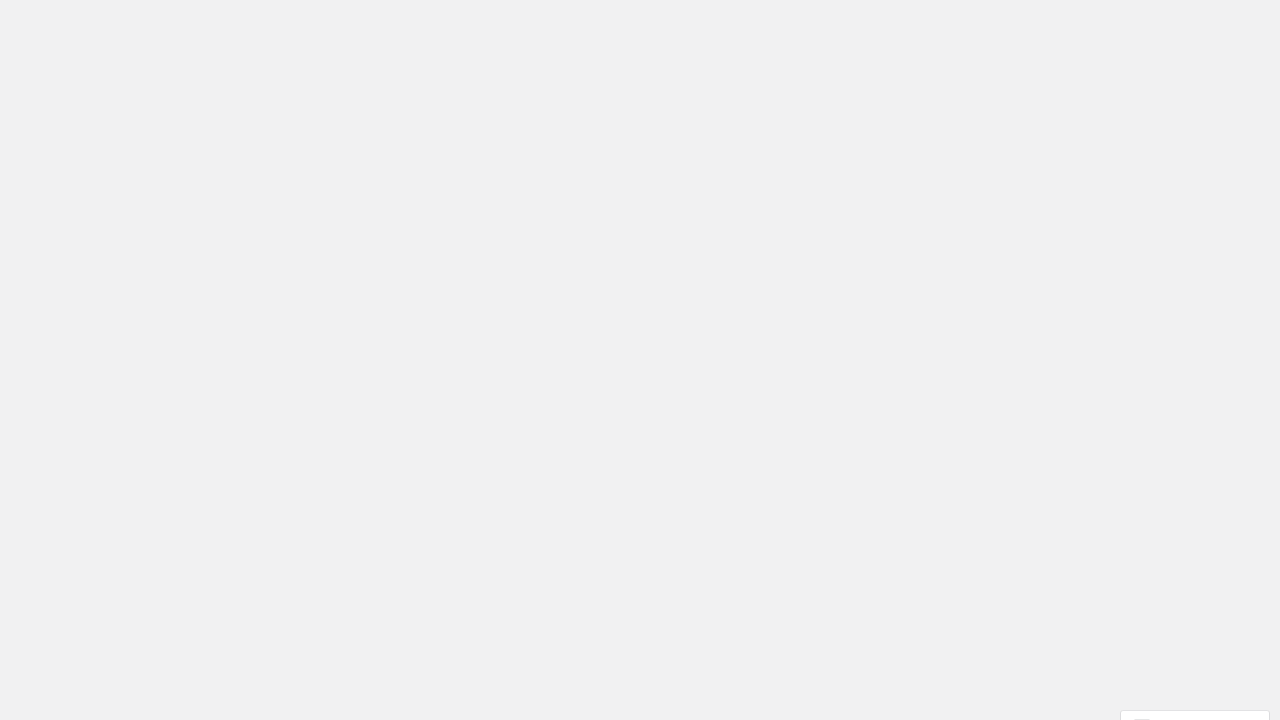

Waited 1000ms for lazy-loaded content to appear
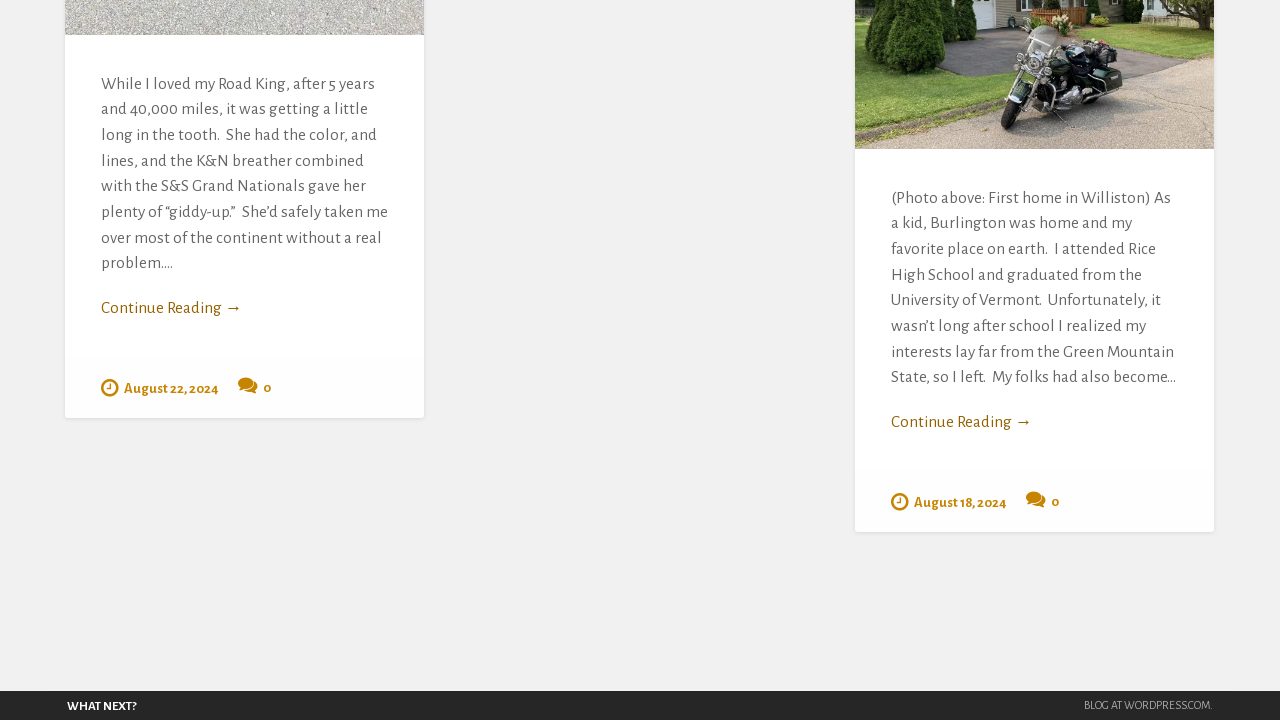

Retrieved updated page scroll height
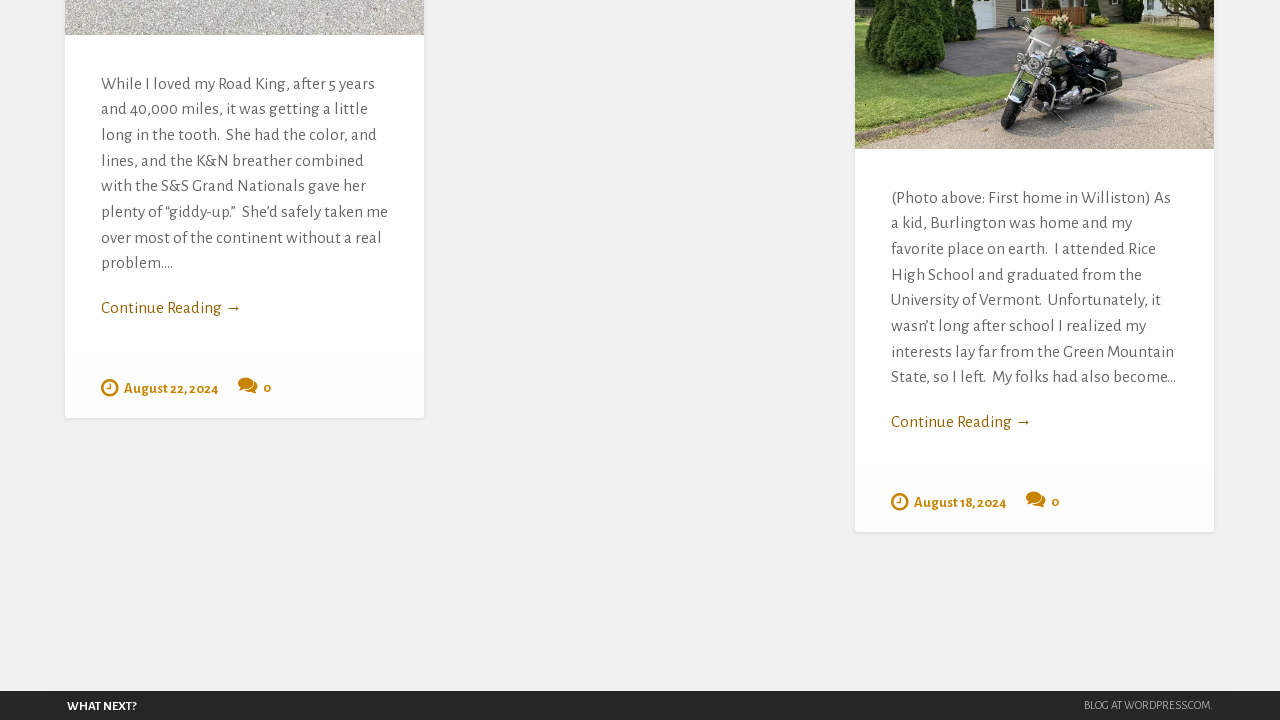

New content loaded, continuing to scroll
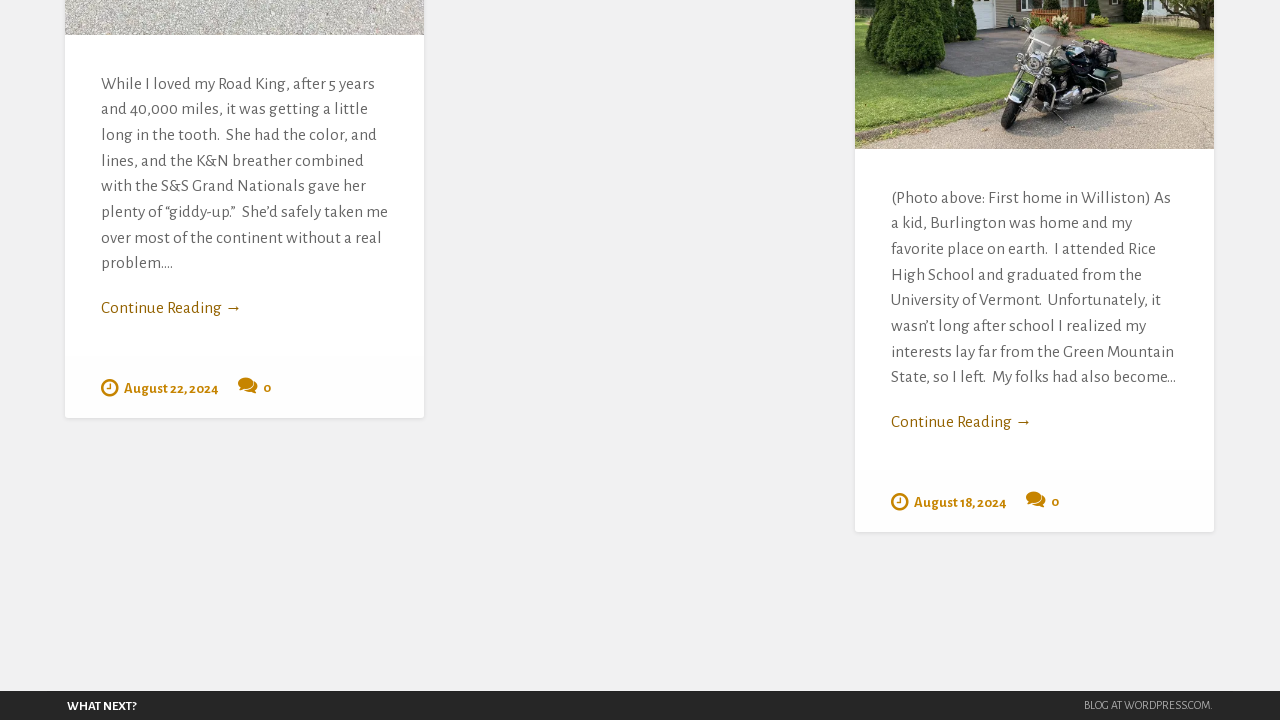

Scrolled to bottom of page
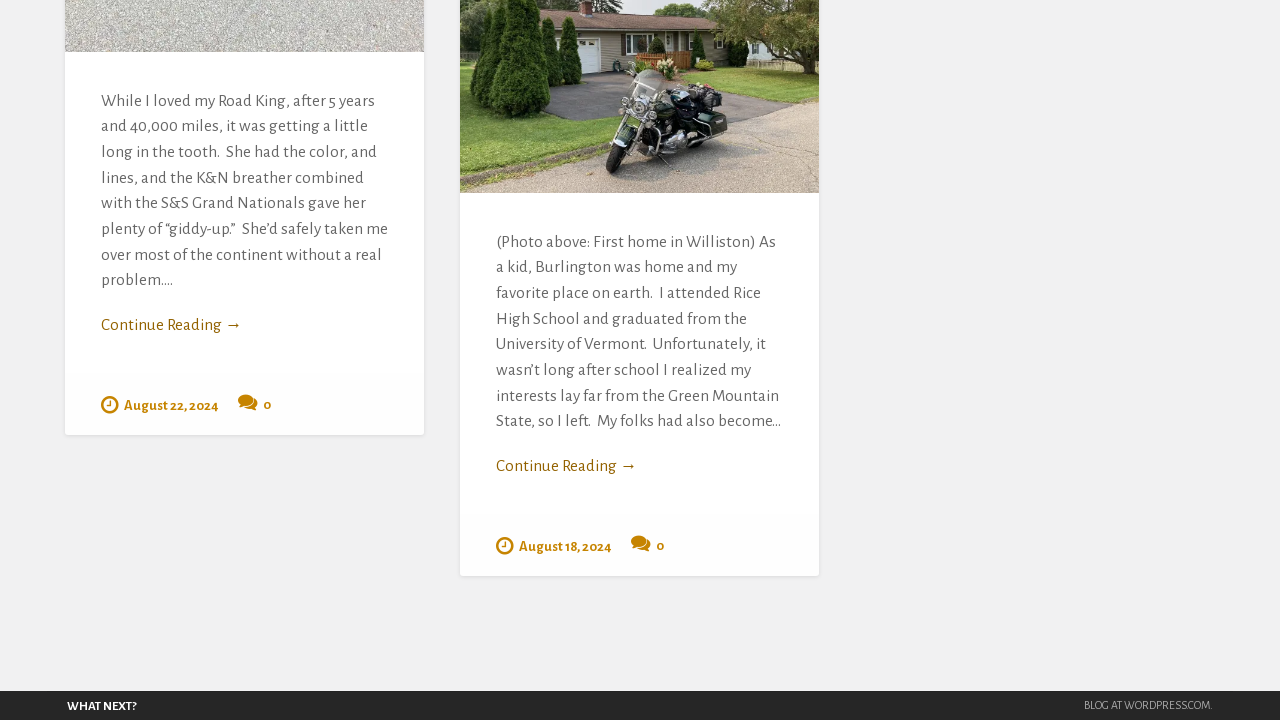

Waited 1000ms for lazy-loaded content to appear
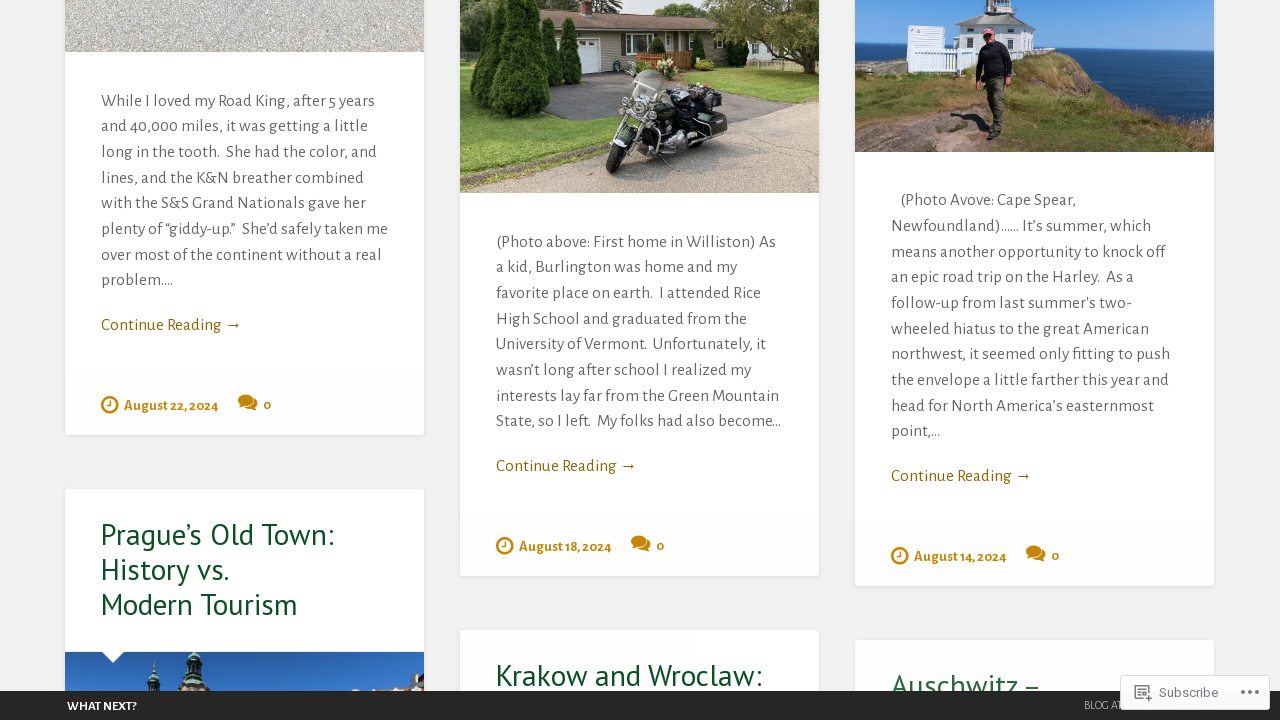

Retrieved updated page scroll height
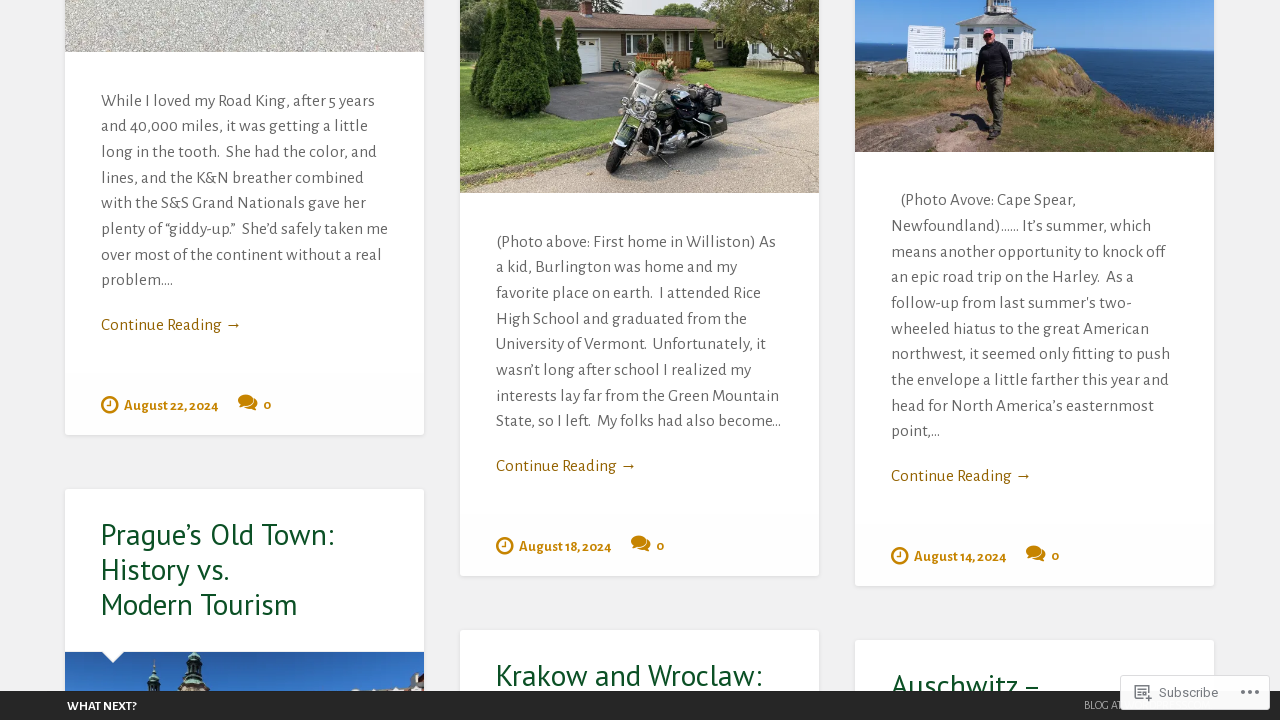

New content loaded, continuing to scroll
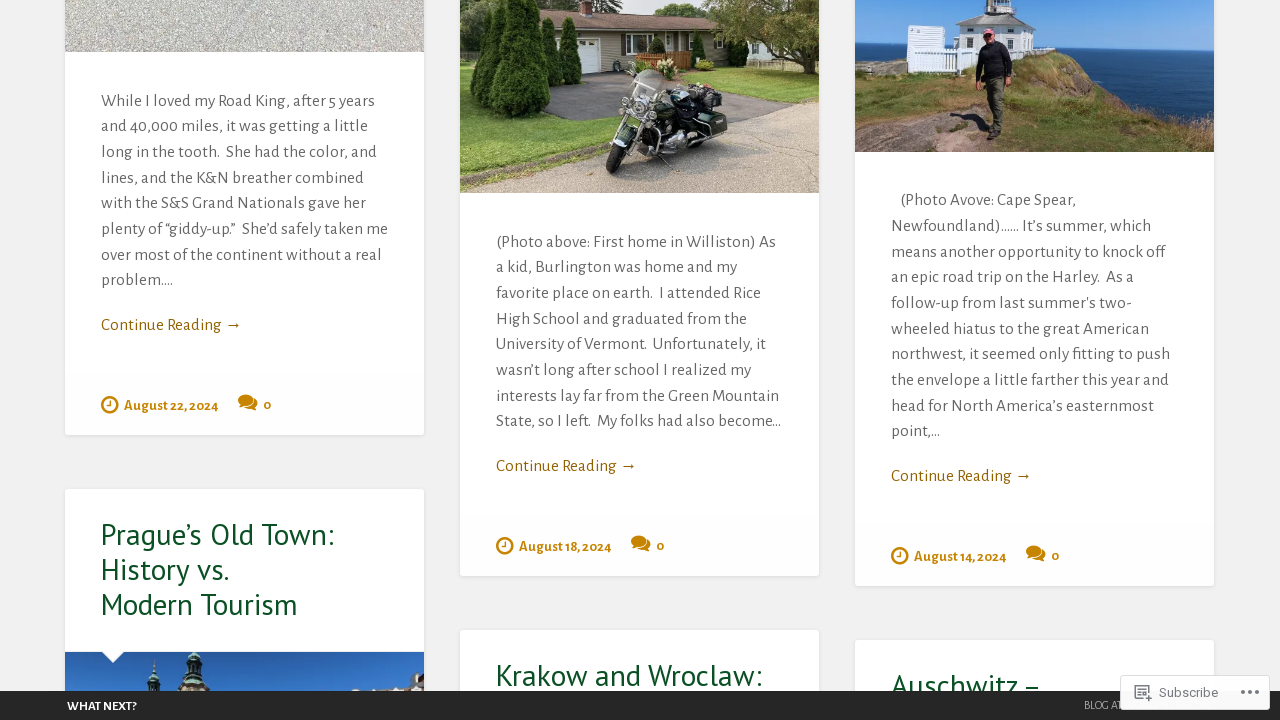

Scrolled to bottom of page
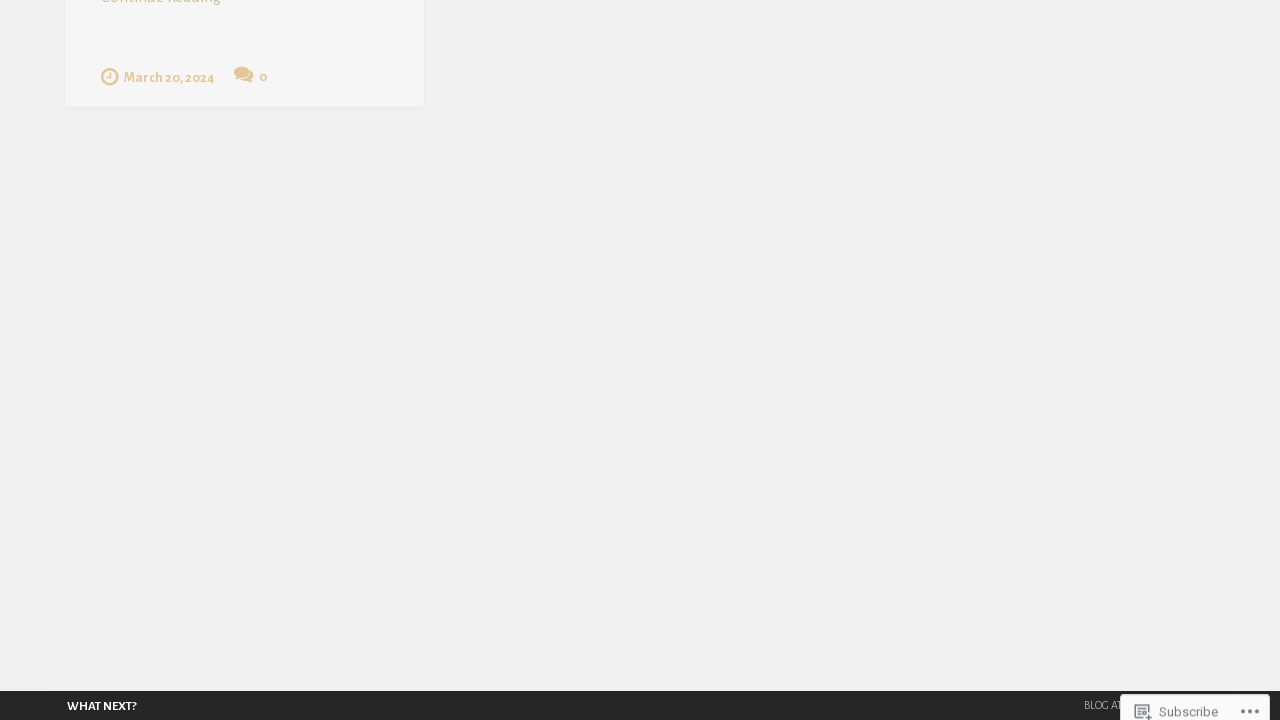

Waited 1000ms for lazy-loaded content to appear
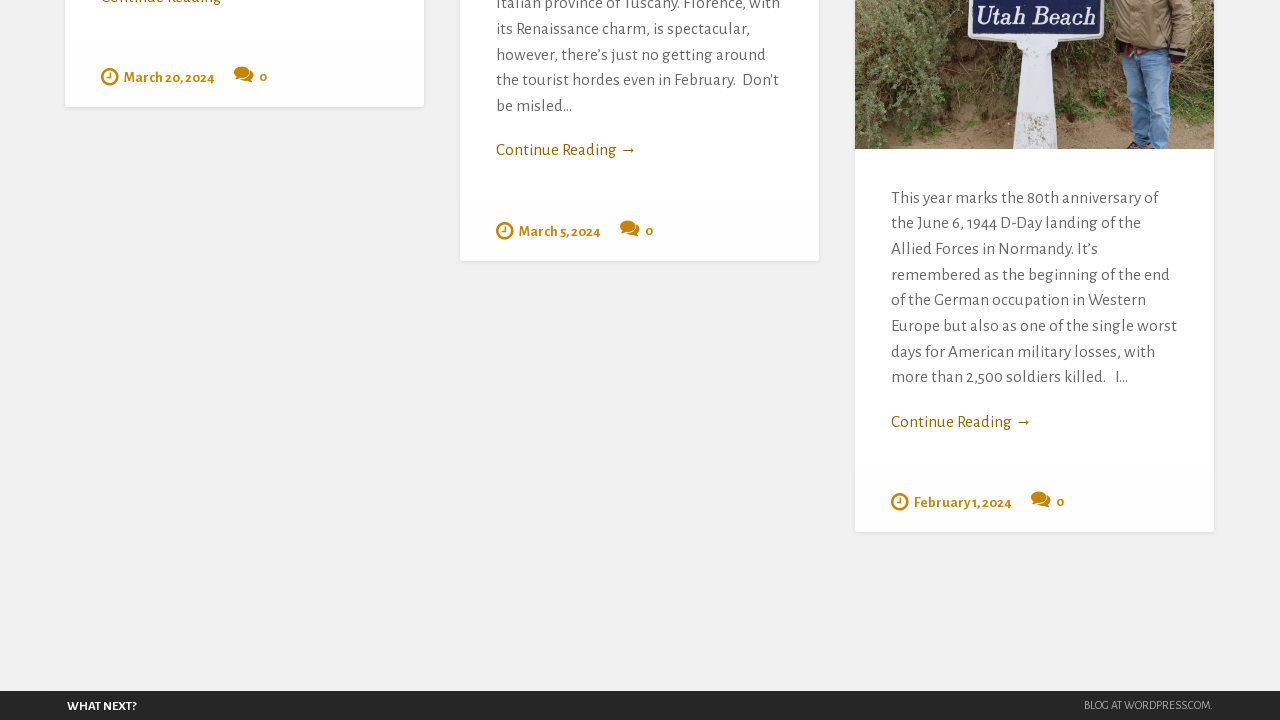

Retrieved updated page scroll height
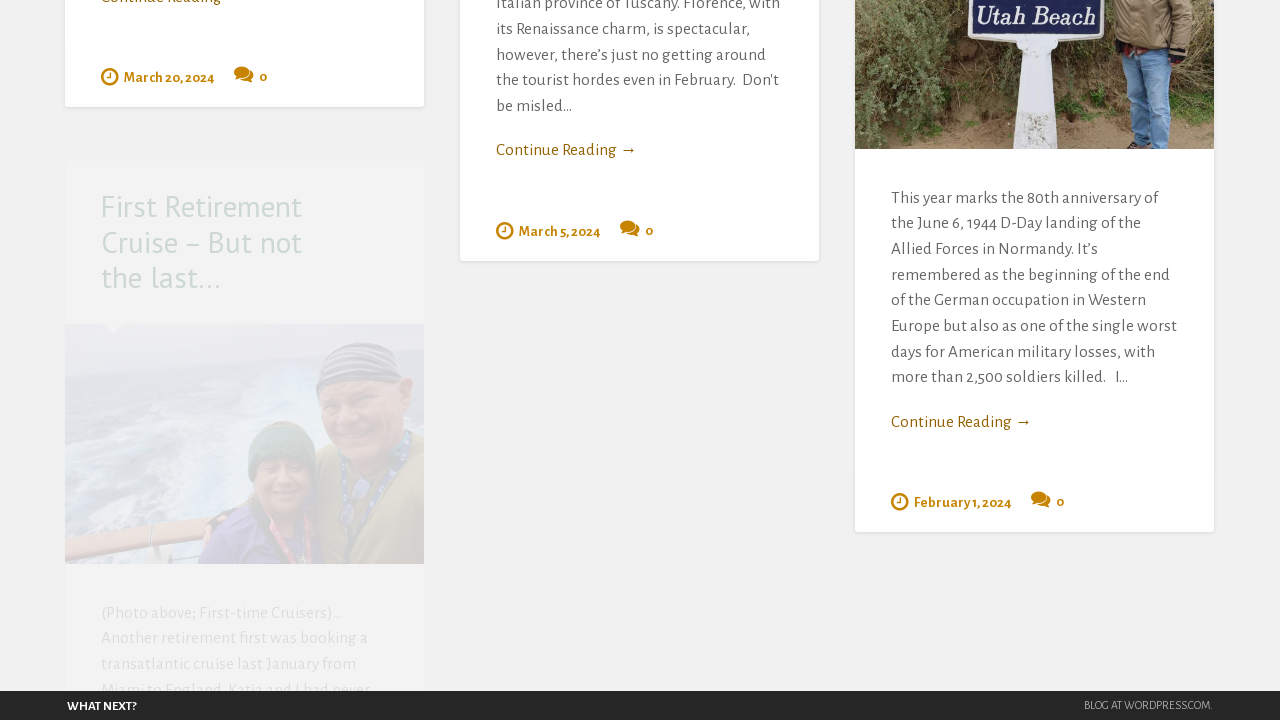

New content loaded, continuing to scroll
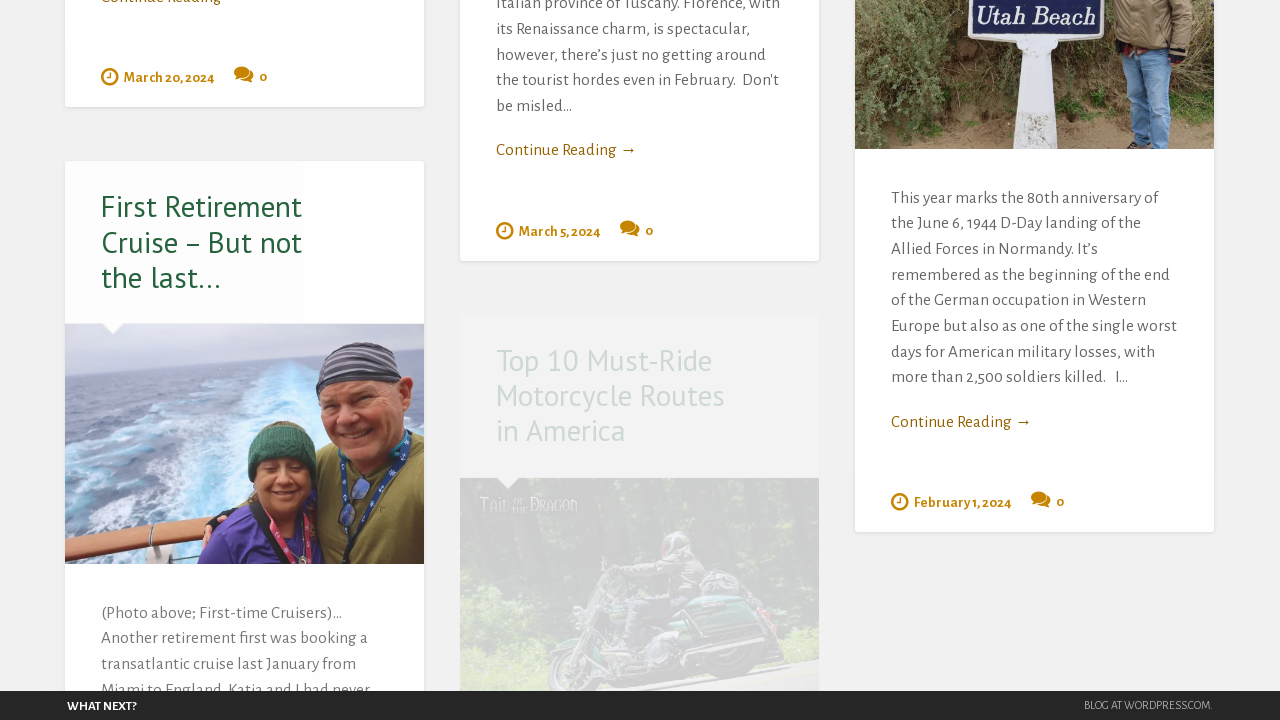

Scrolled to bottom of page
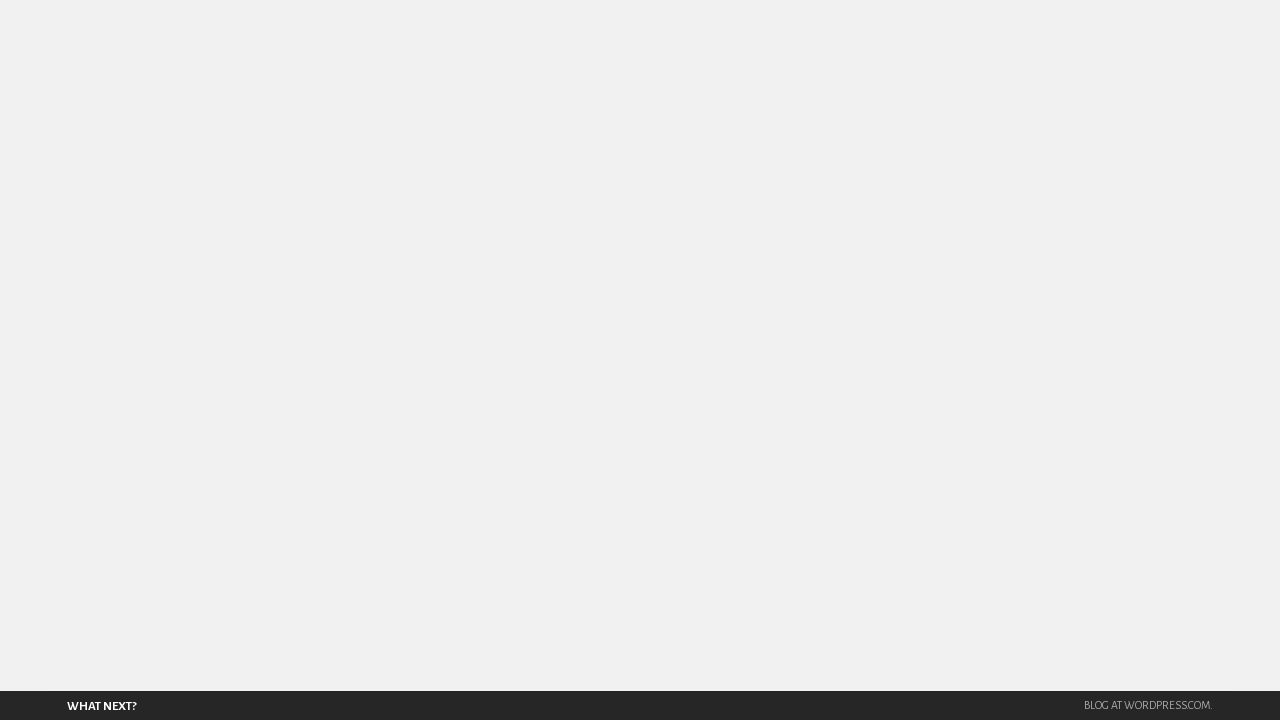

Waited 1000ms for lazy-loaded content to appear
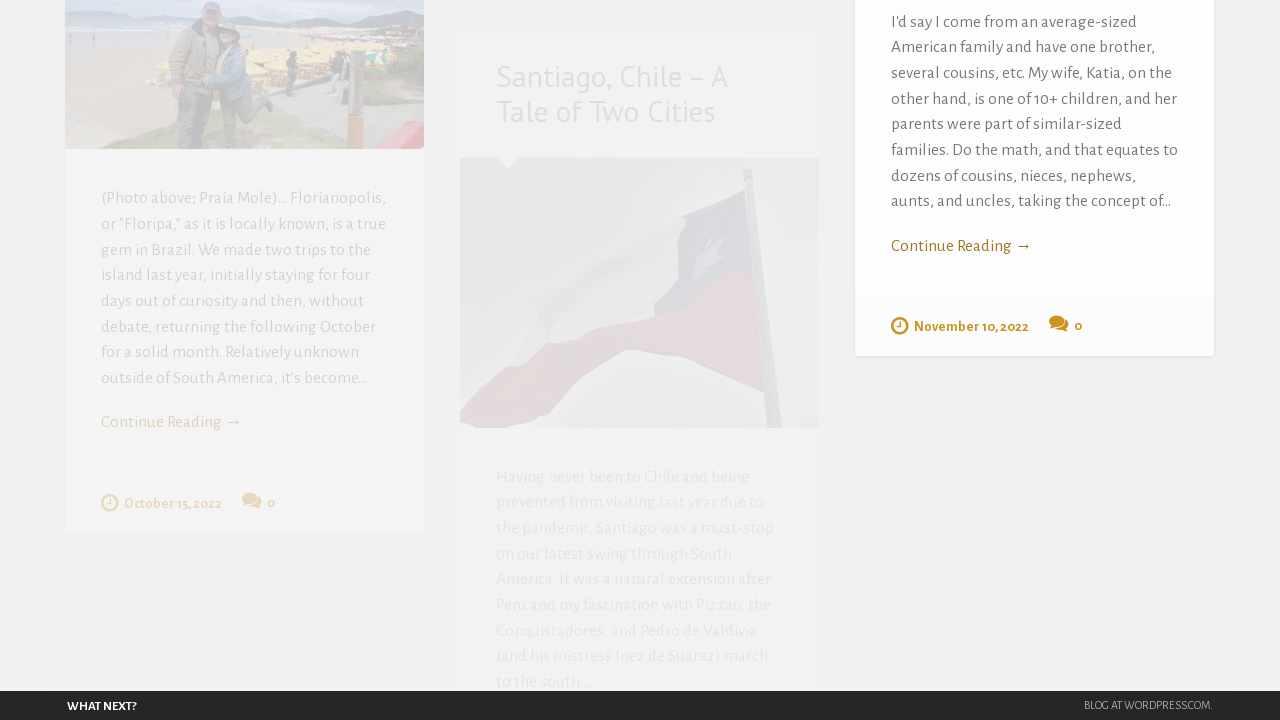

Retrieved updated page scroll height
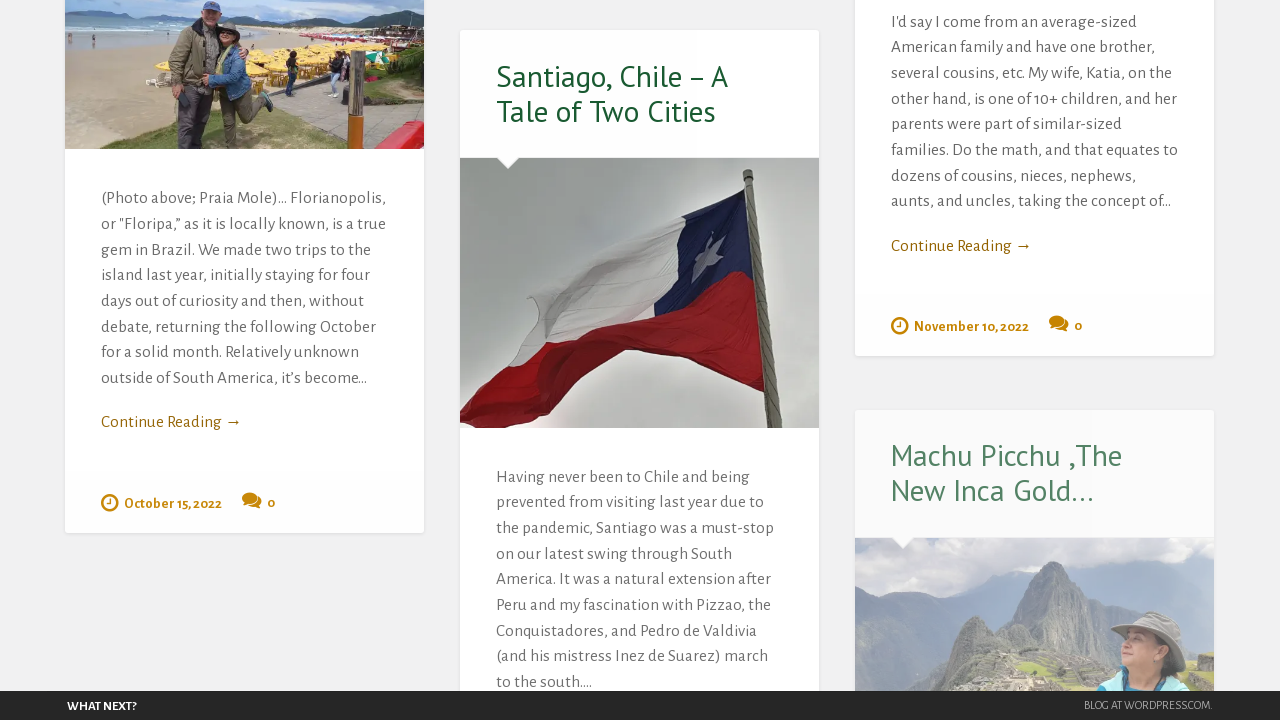

New content loaded, continuing to scroll
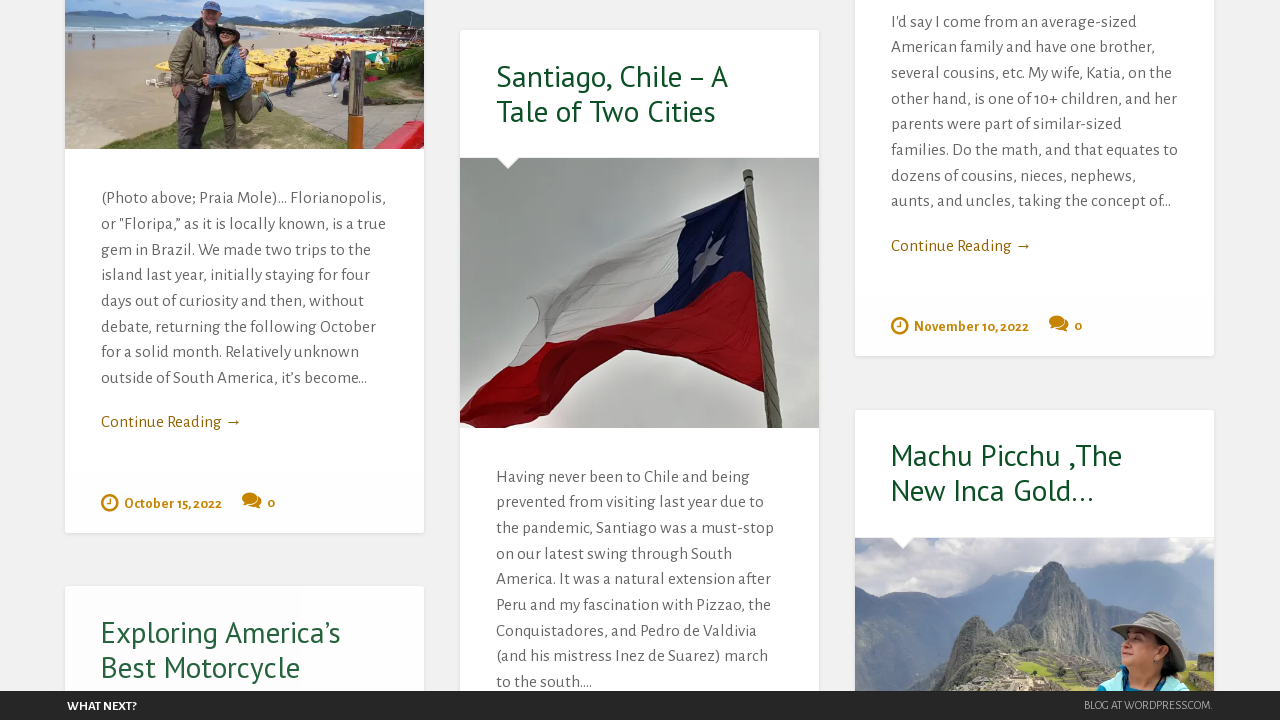

Scrolled to bottom of page
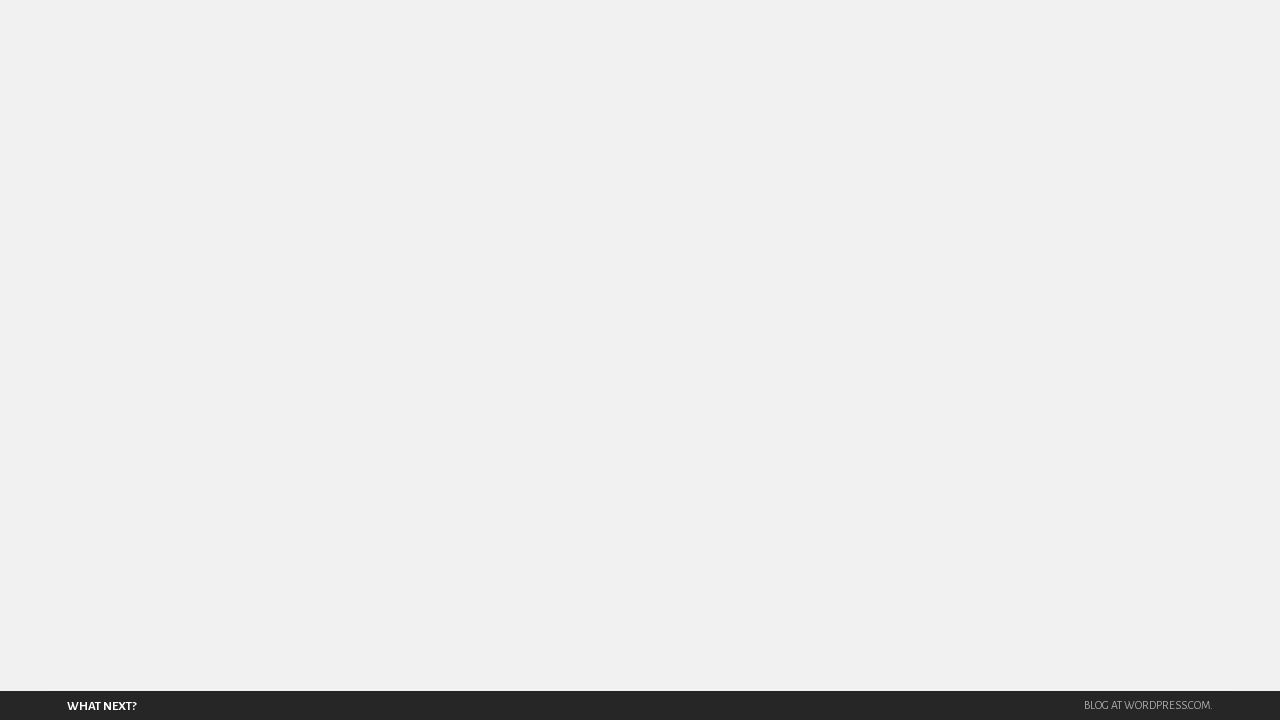

Waited 1000ms for lazy-loaded content to appear
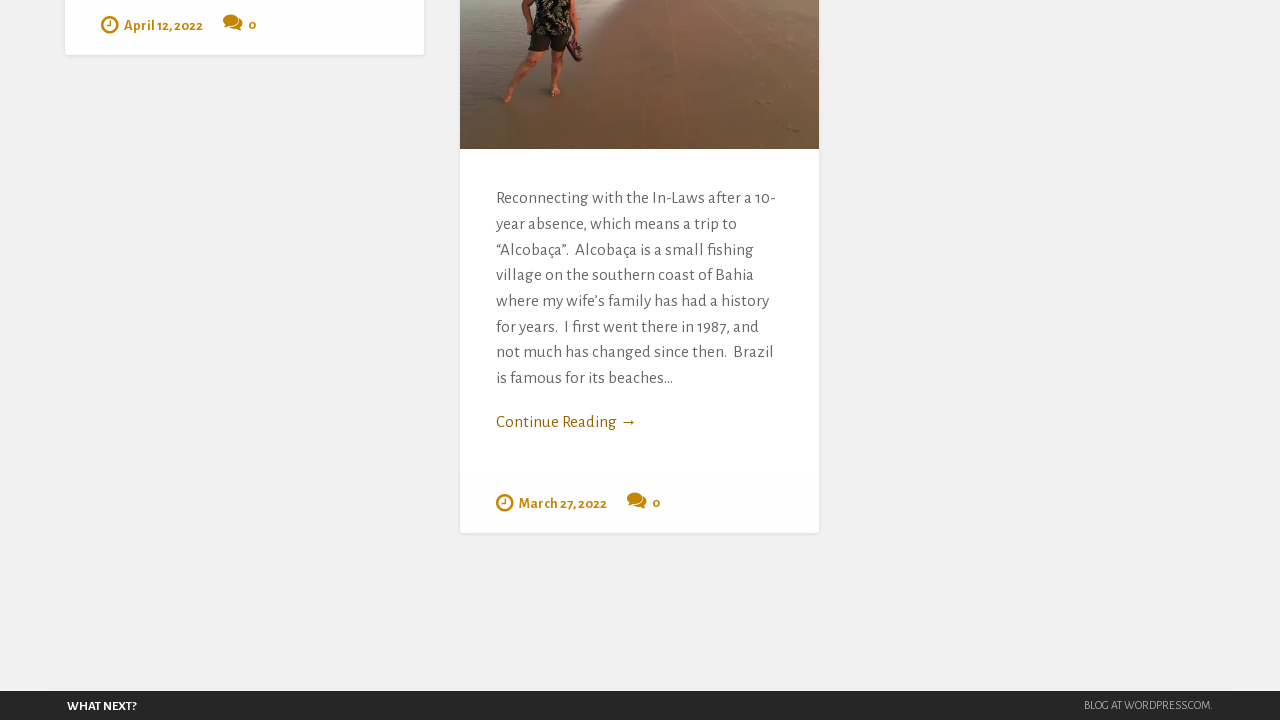

Retrieved updated page scroll height
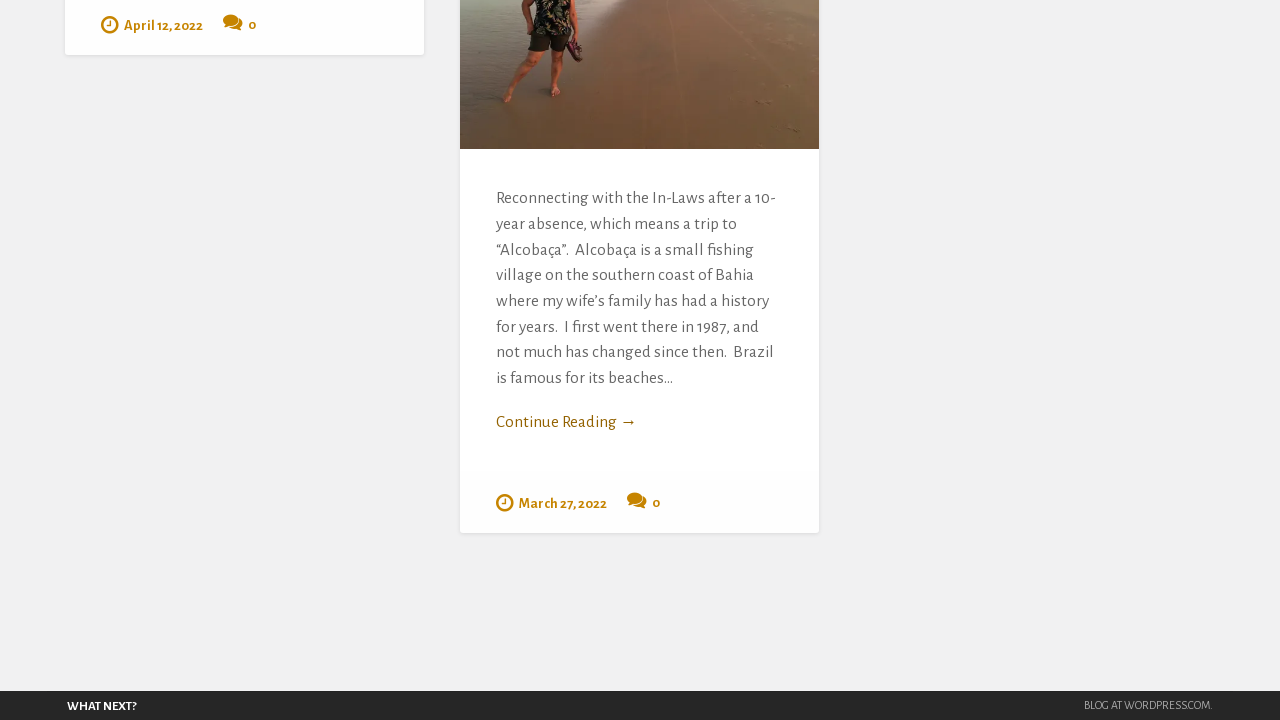

Infinite scroll completed - no new content loaded, reached end of page
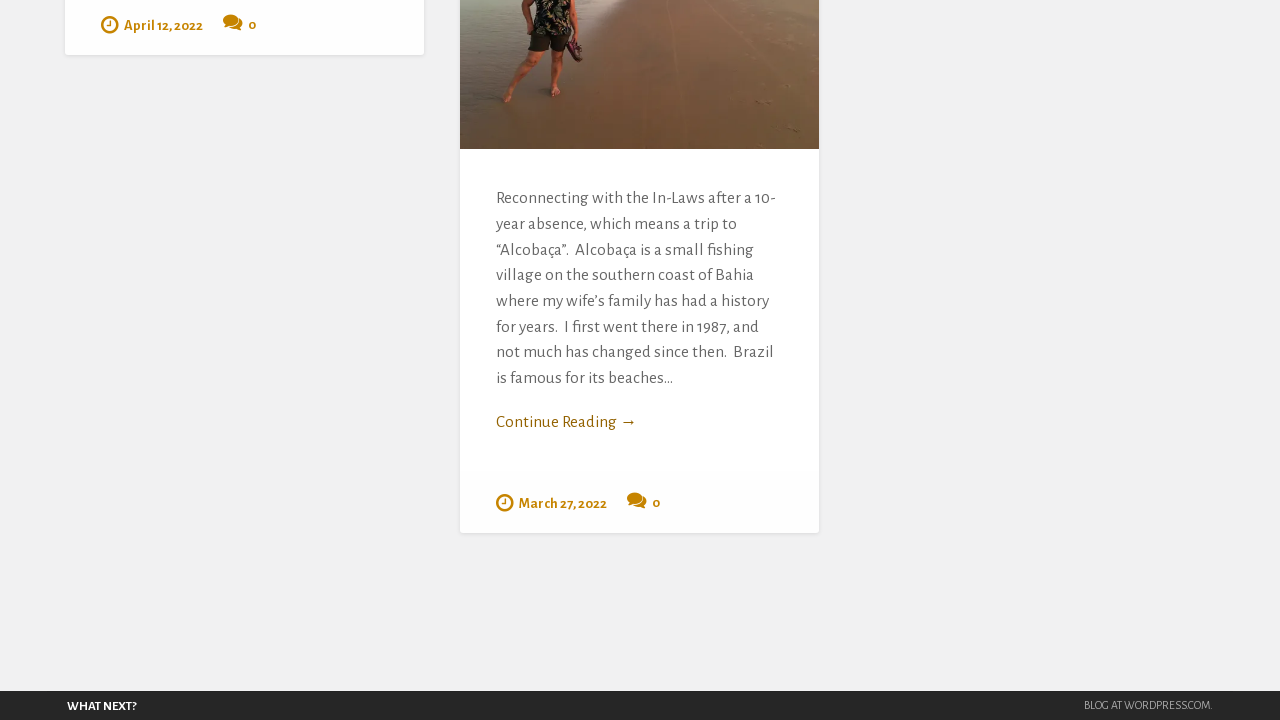

Verified page body content is present after infinite scroll test
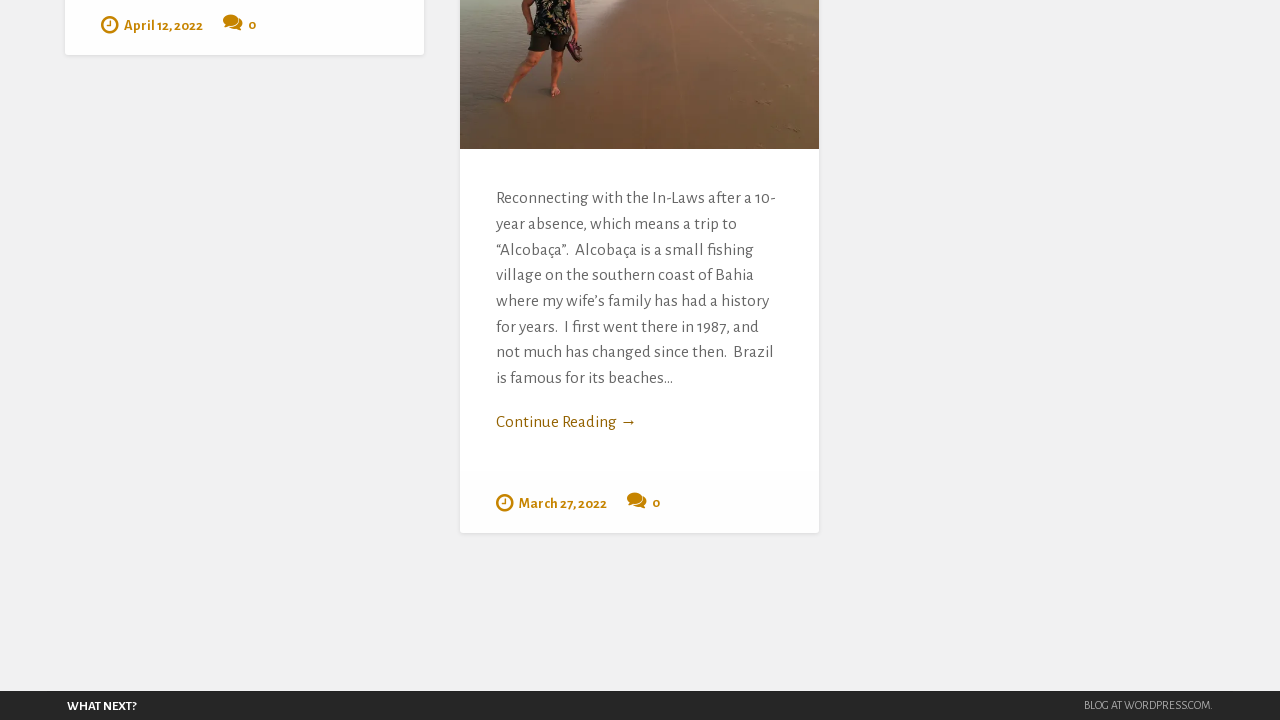

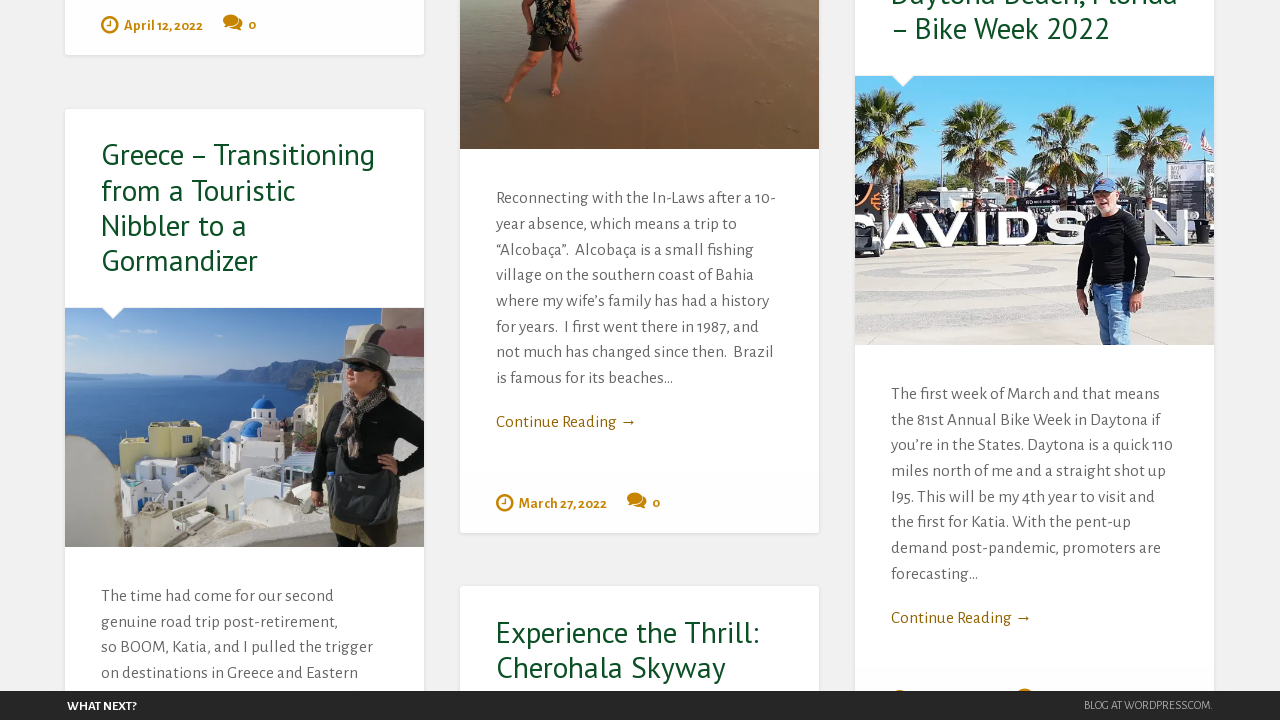